Navigates to a testing ground website, clicks through menu items to reach the alerts section, and handles an alert dialog

Starting URL: https://www.leafground.com/

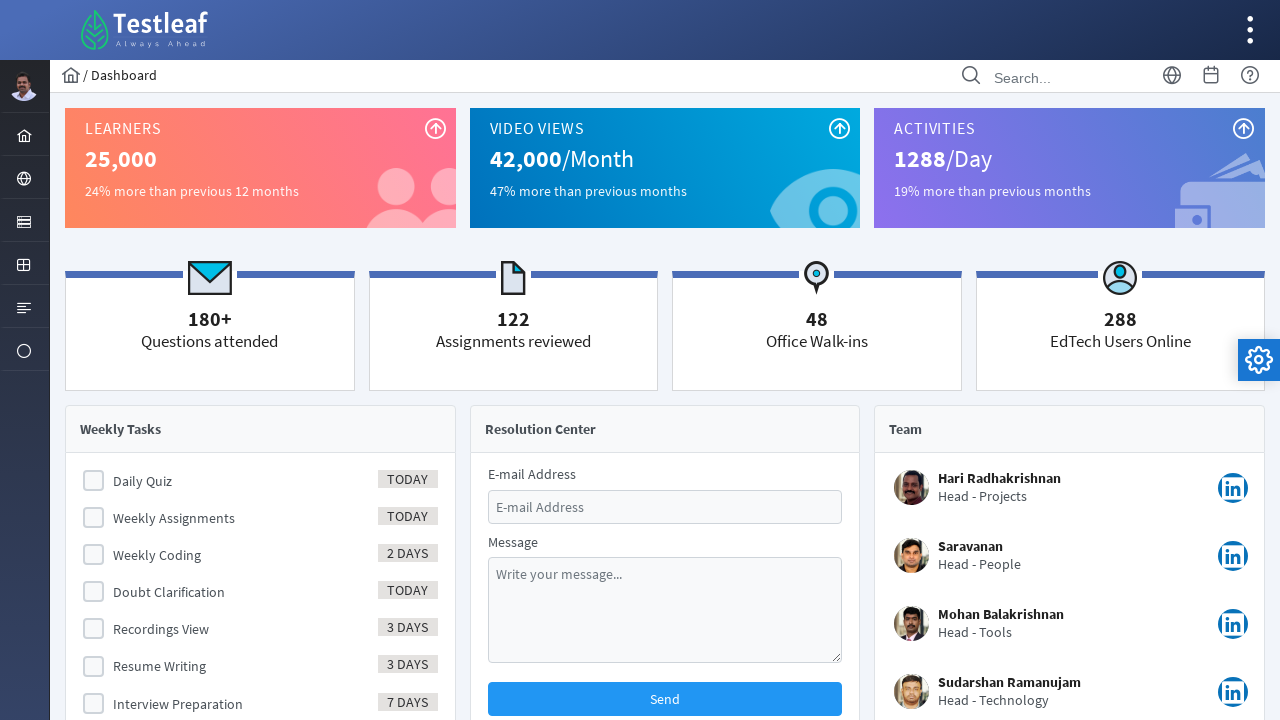

Clicked on Browser menu item at (24, 178) on xpath=//*[text()='Browser']/ancestor::a
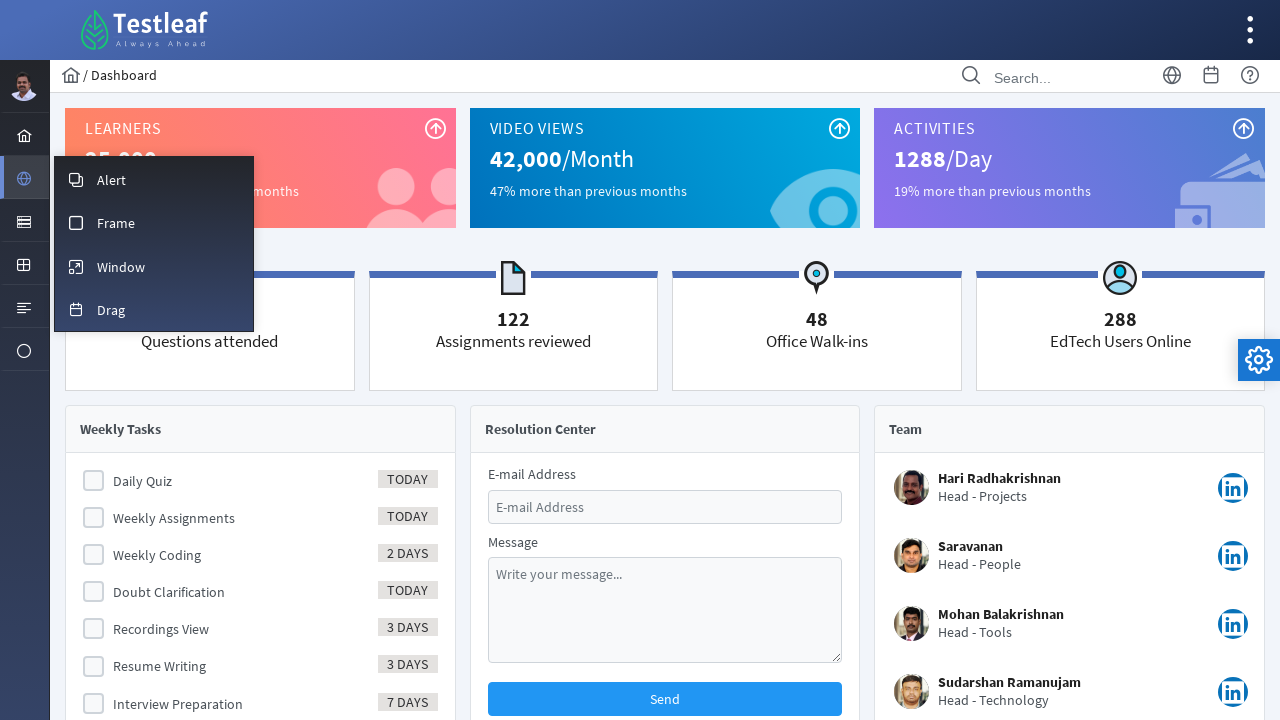

Clicked on Alert submenu item at (154, 179) on xpath=//span[text()='Alert']/ancestor::a
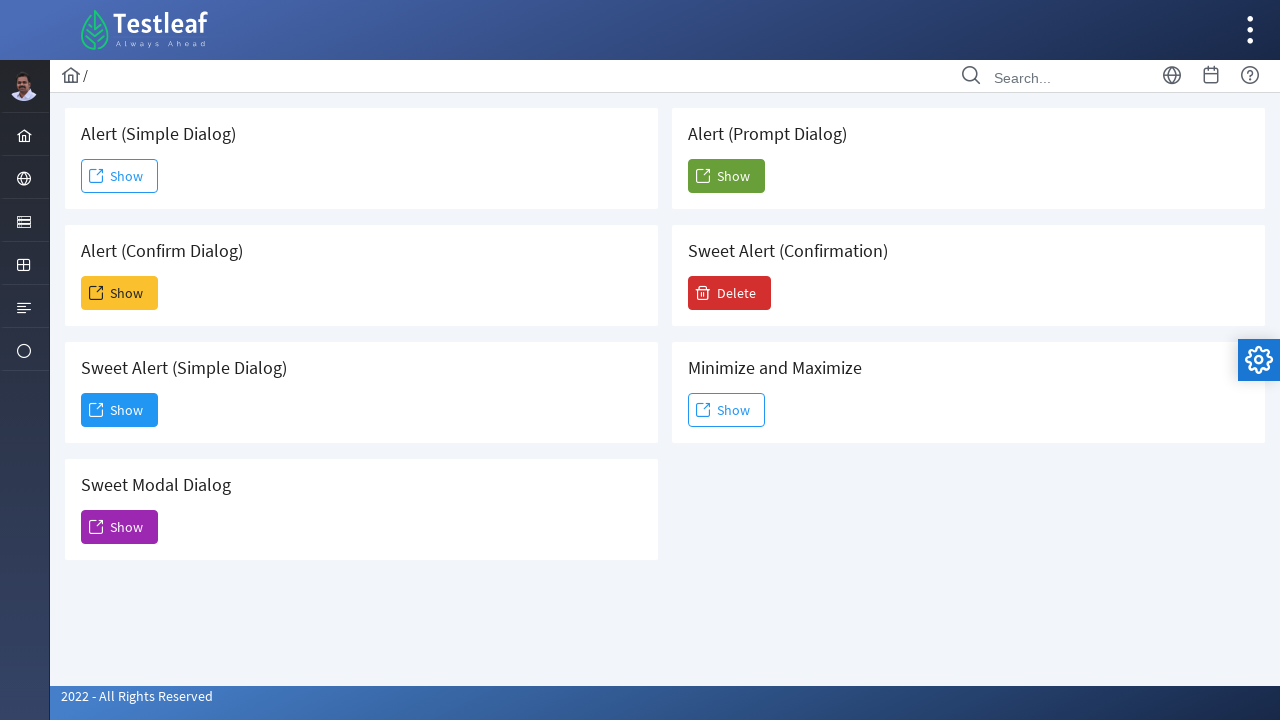

Clicked Show button to trigger alert dialog at (120, 176) on (//span[text()='Show']/ancestor::button)[1]
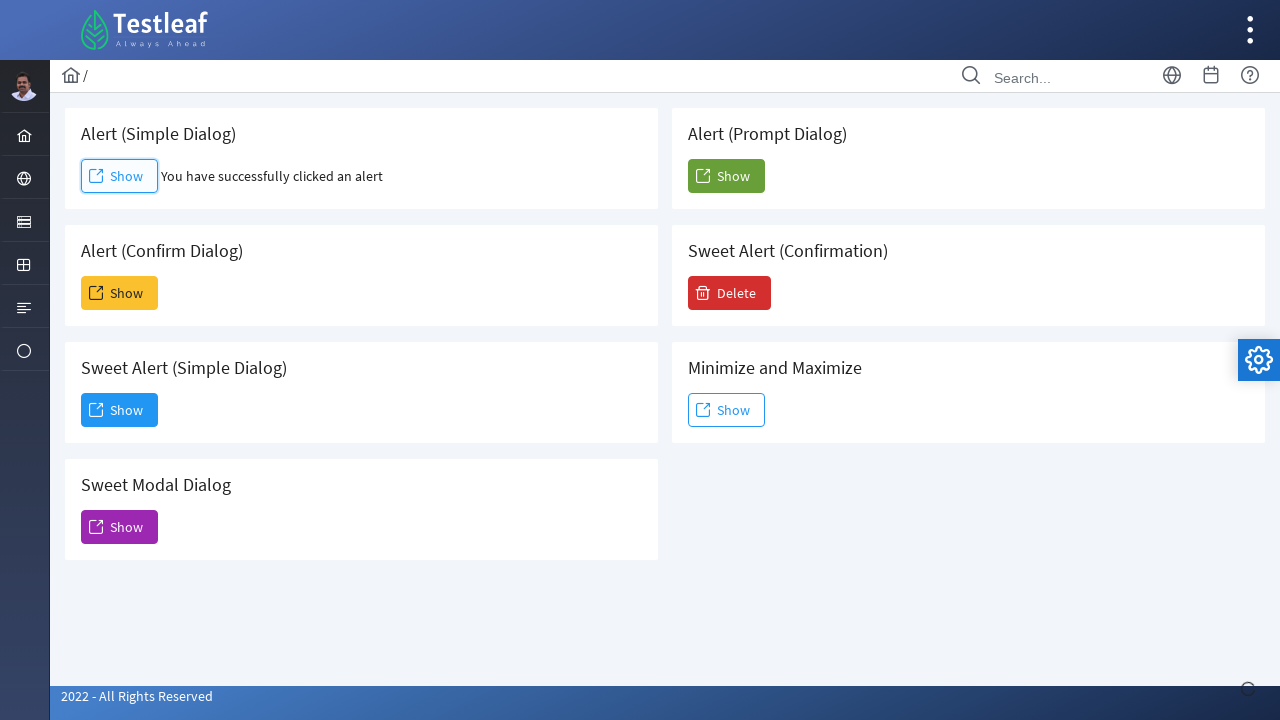

Set up alert dialog handler to accept alerts
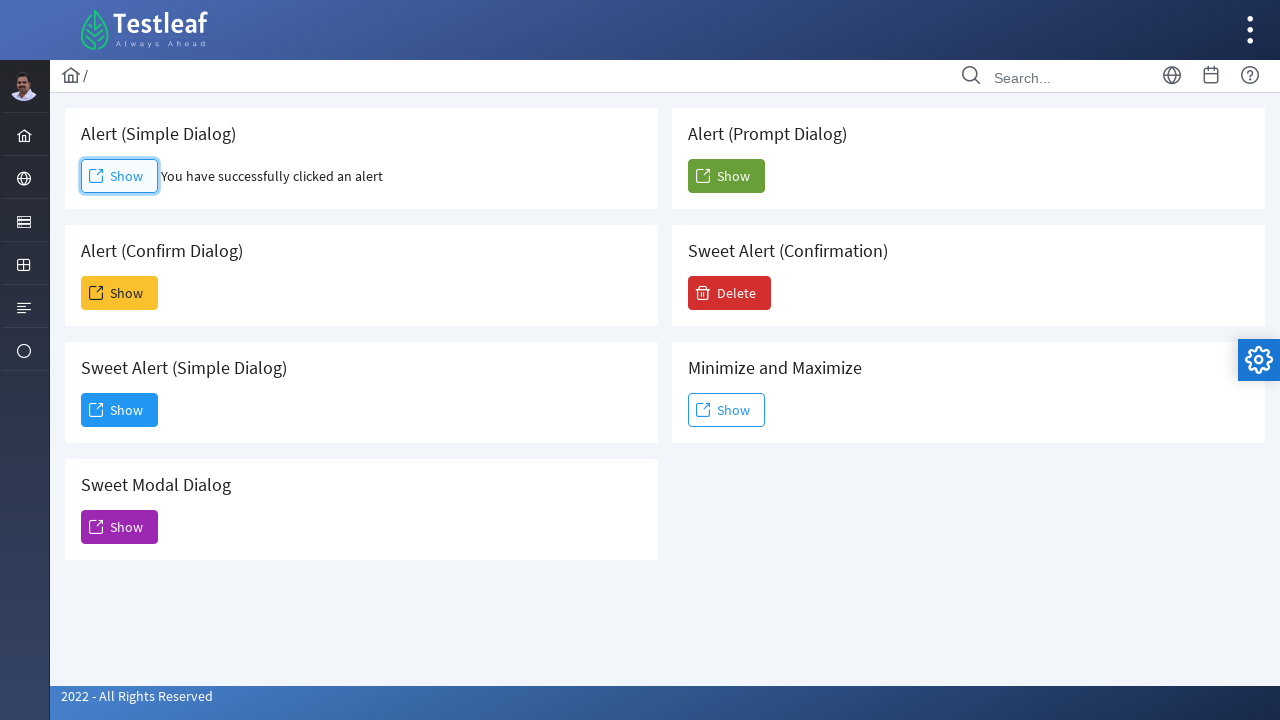

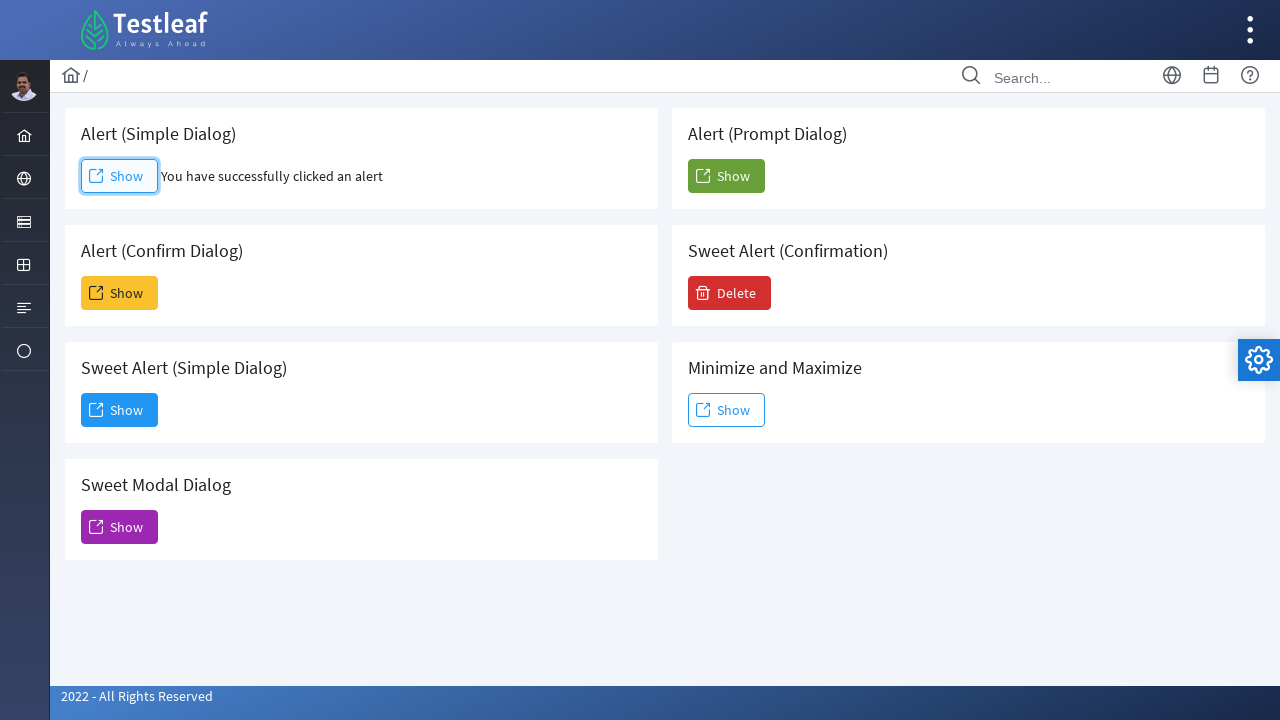